Navigates to a Reliance Industries stock quote page on MoneyControl and scrolls to the advanced chart/header section to view stock information.

Starting URL: https://www.moneycontrol.com/india/stockpricequote/refineries/relianceindustries/RI

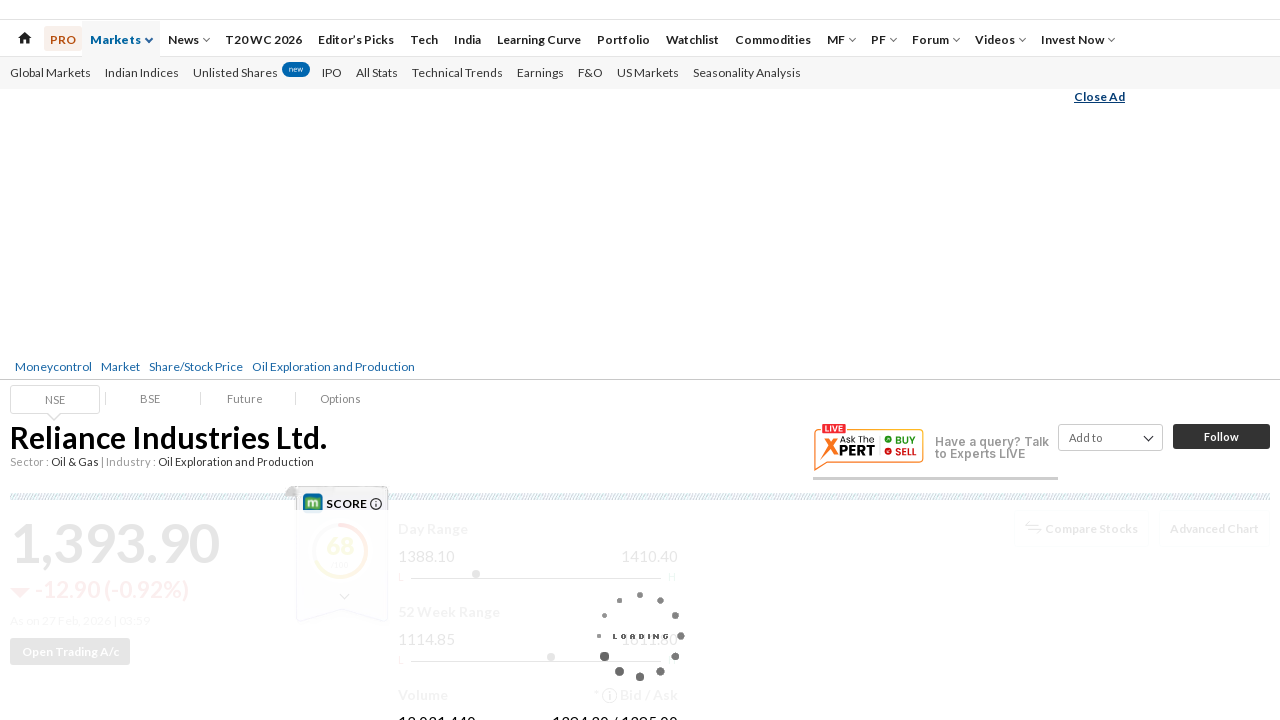

Navigated to Reliance Industries stock quote page on MoneyControl
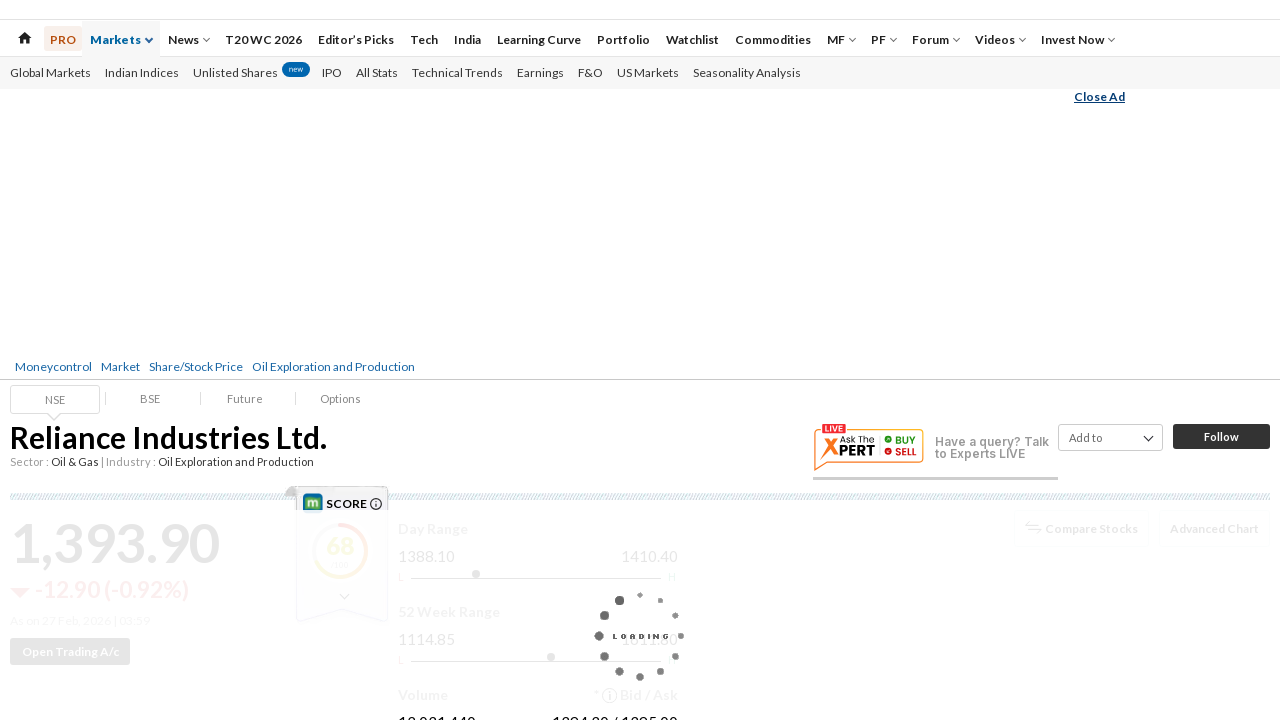

Located advanced header element
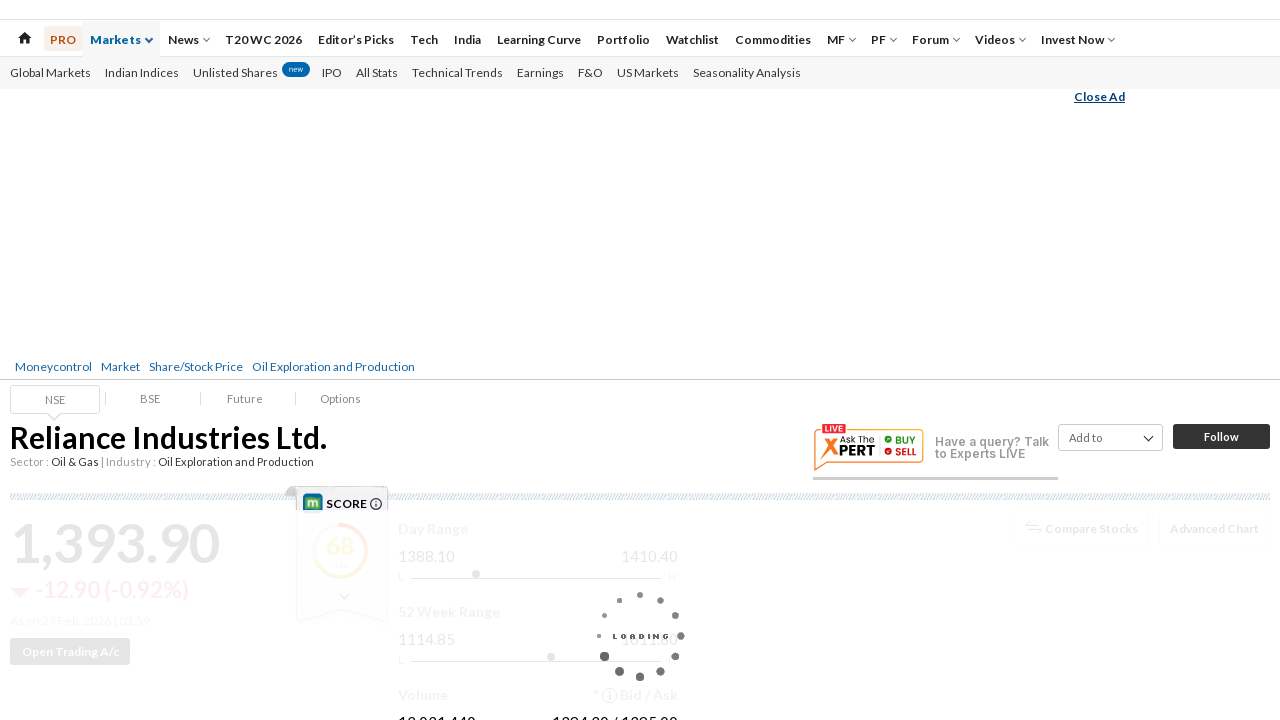

Scrolled advanced header element into view
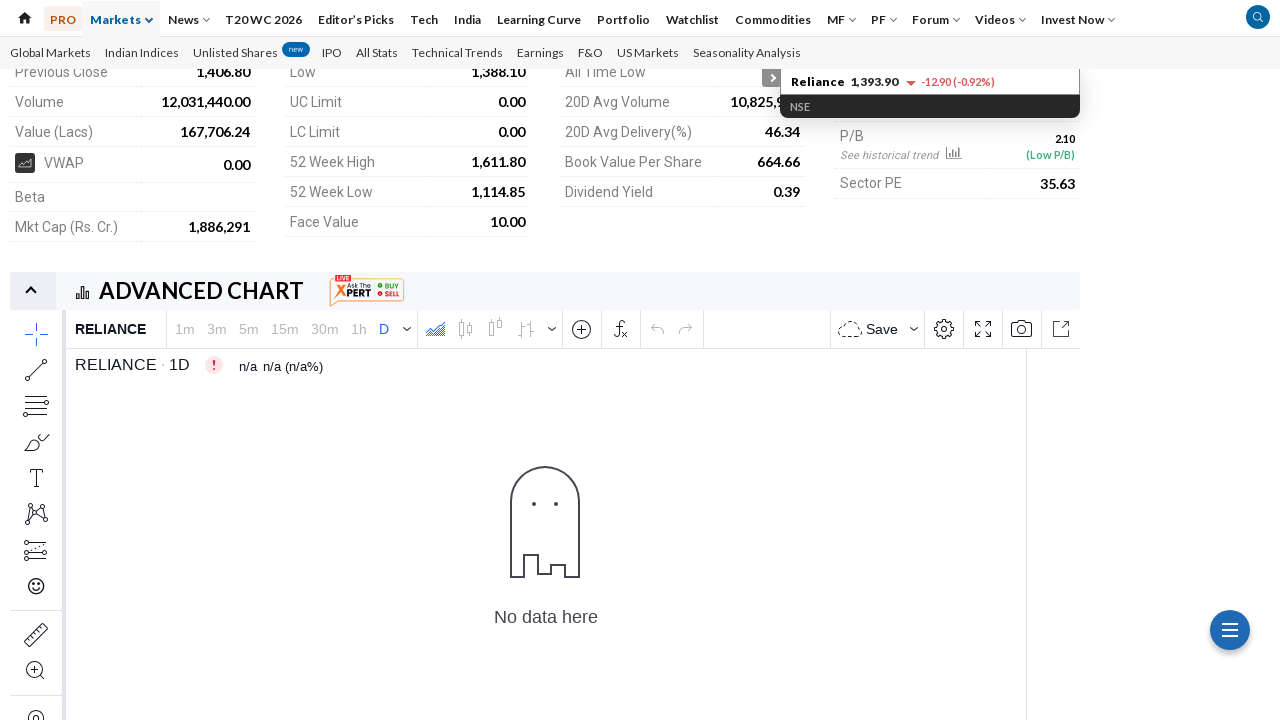

Advanced header element is now visible
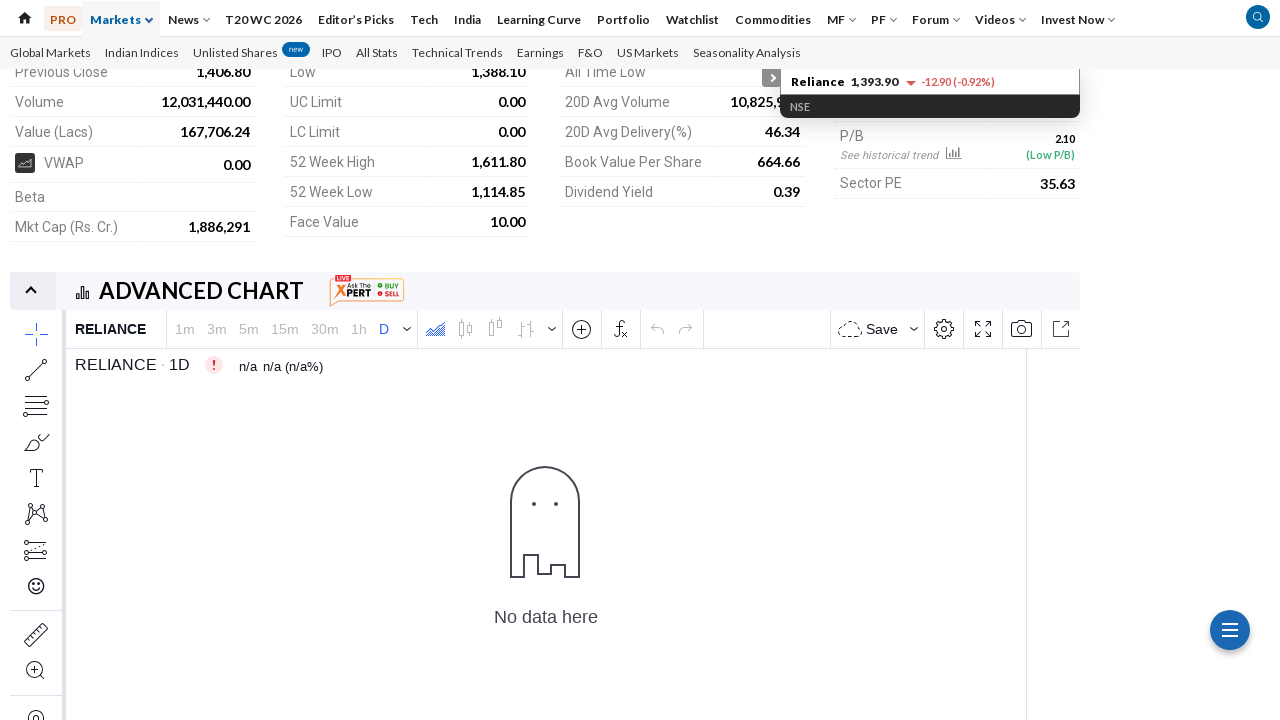

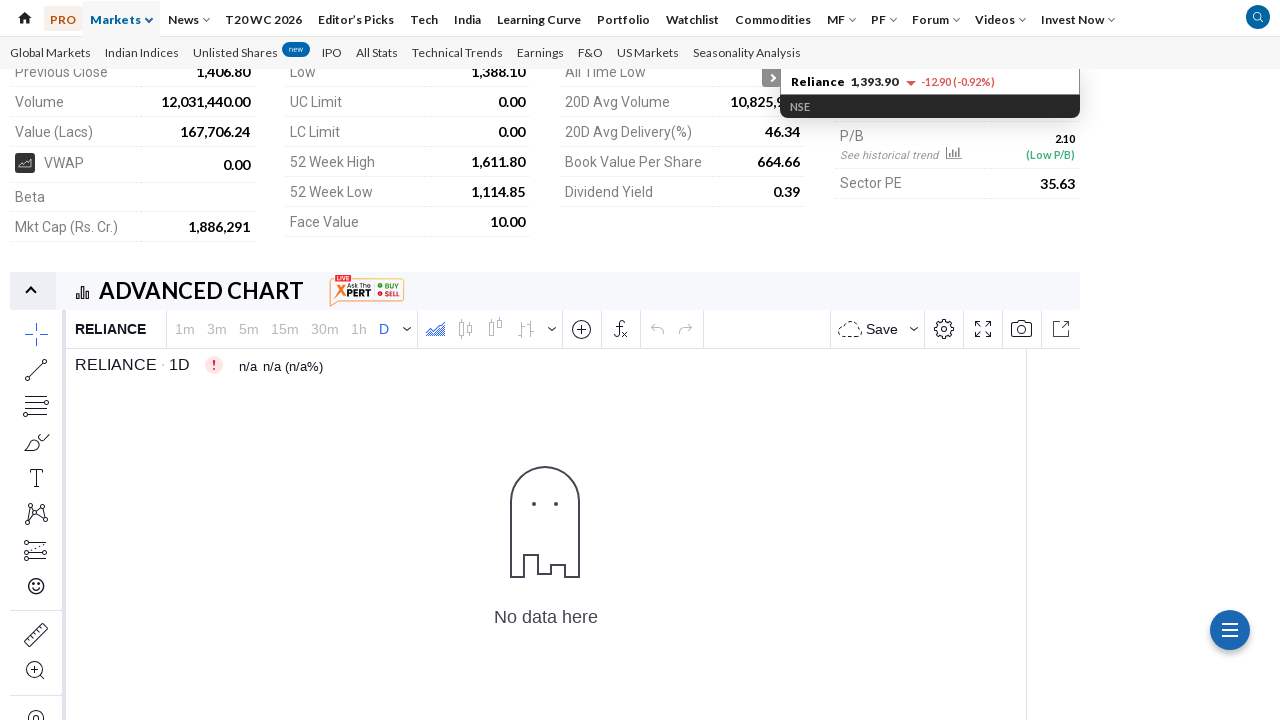